Tests alert dialog interactions by triggering a prompt alert, entering text, and accepting it

Starting URL: https://demoqa.com/alerts

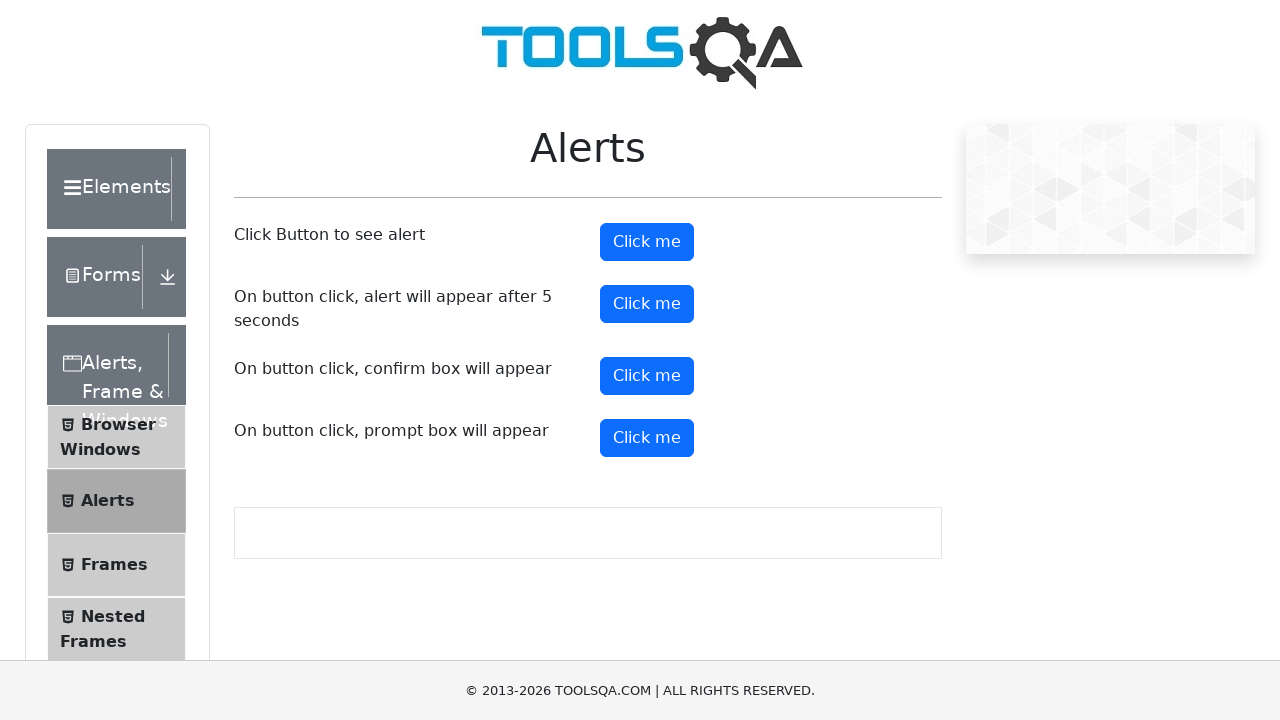

Clicked the prompt button to trigger alert dialog at (647, 438) on xpath=//button[@id='promtButton']
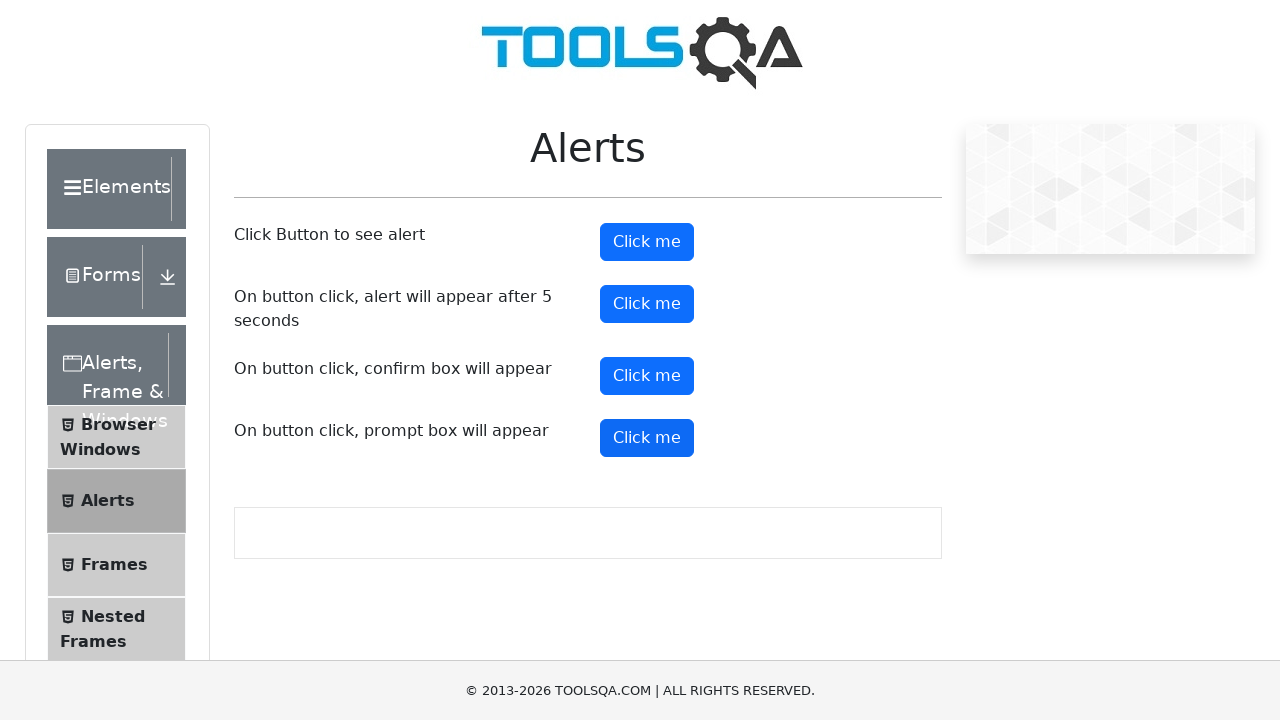

Set up dialog handler to accept prompt with text 'Anand'
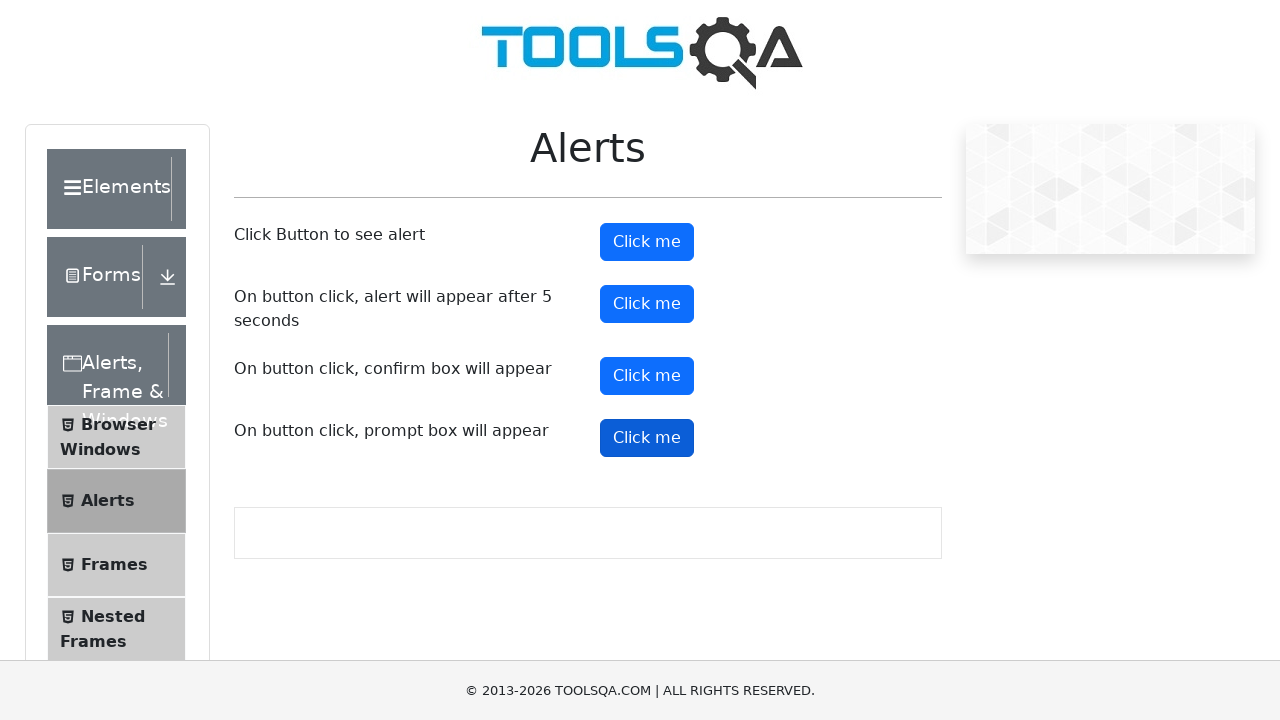

Waited 2 seconds for dialog handling to complete
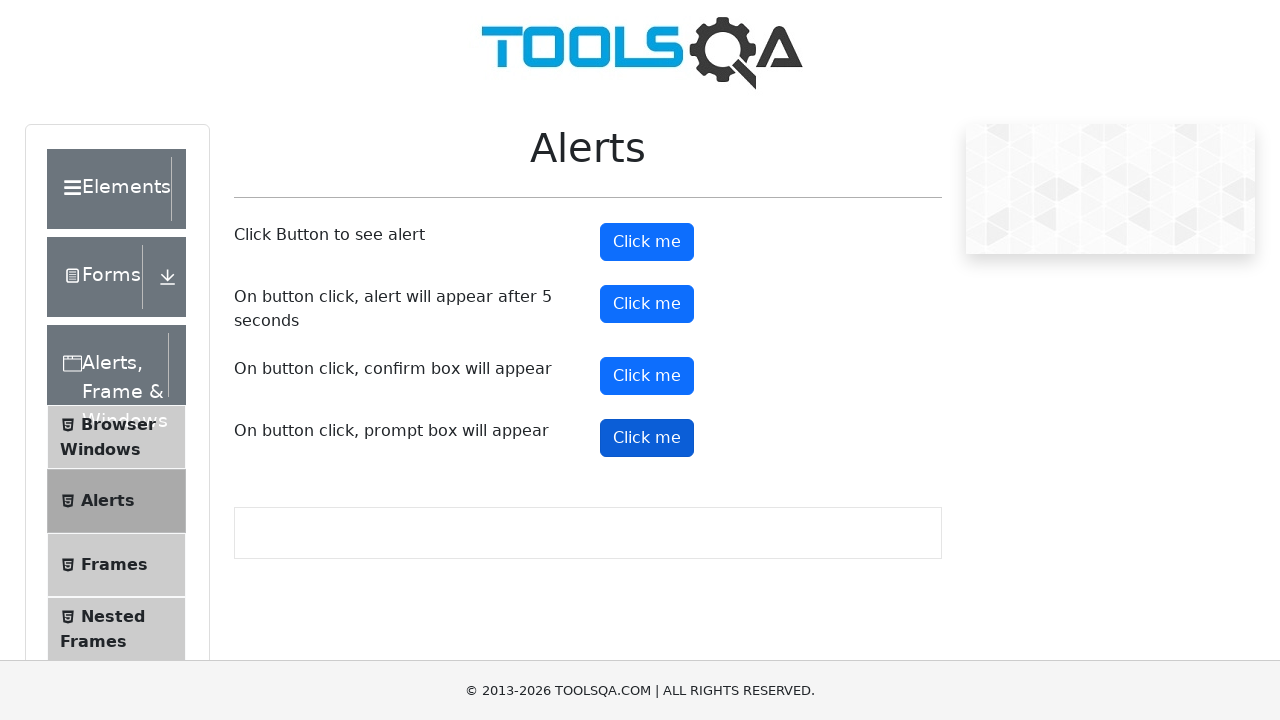

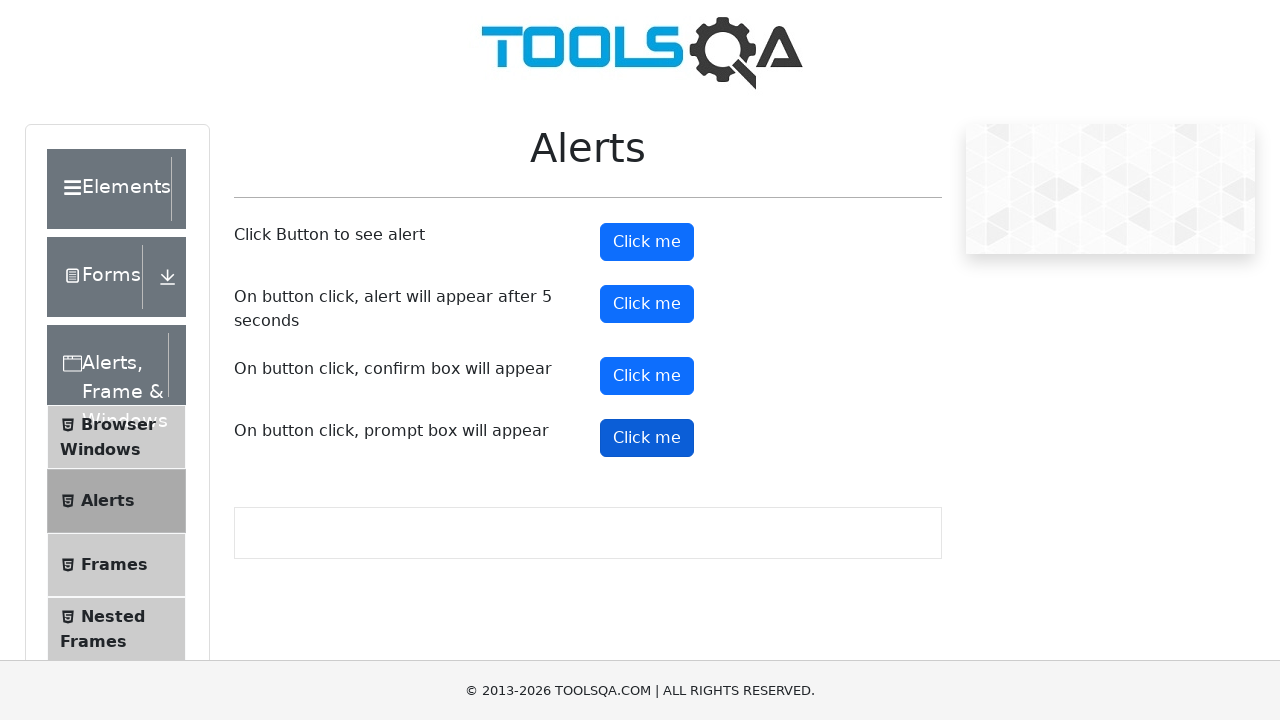